Verifies that the LOGIN link is displayed in the top menu of the VyTrack homepage

Starting URL: https://vytrack.com/

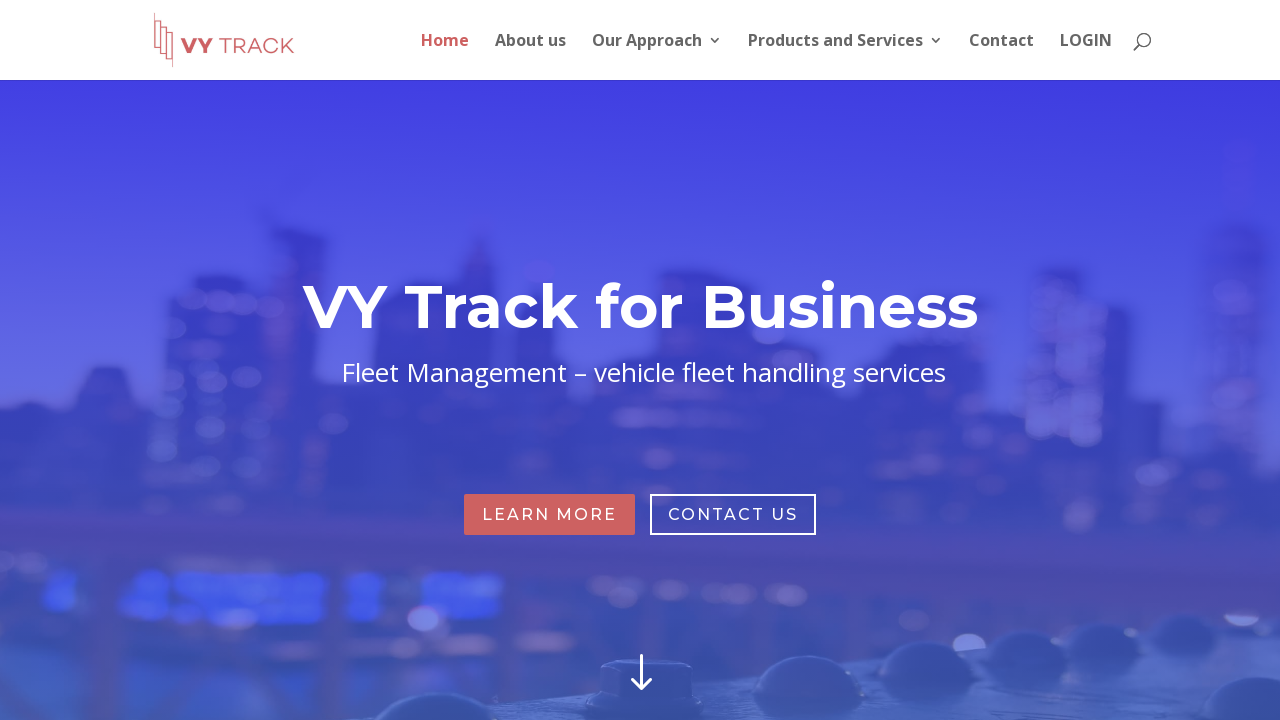

Navigated to VyTrack homepage
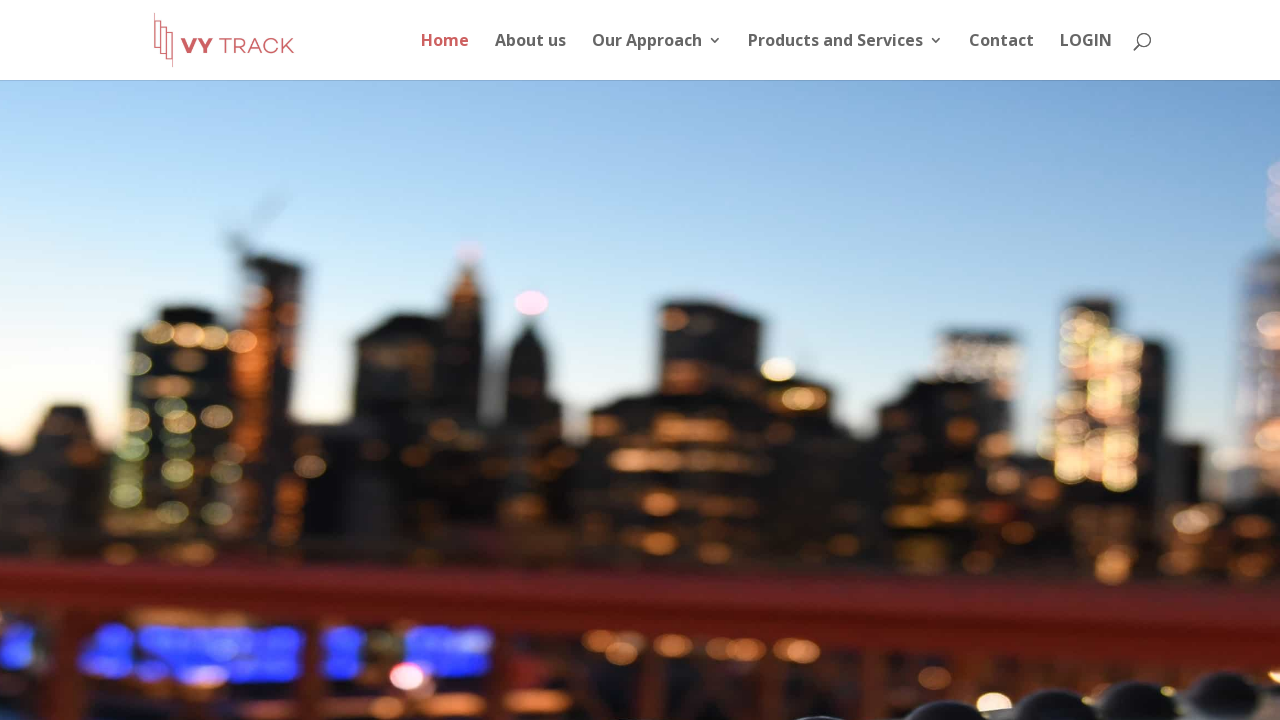

Located LOGIN link in top menu
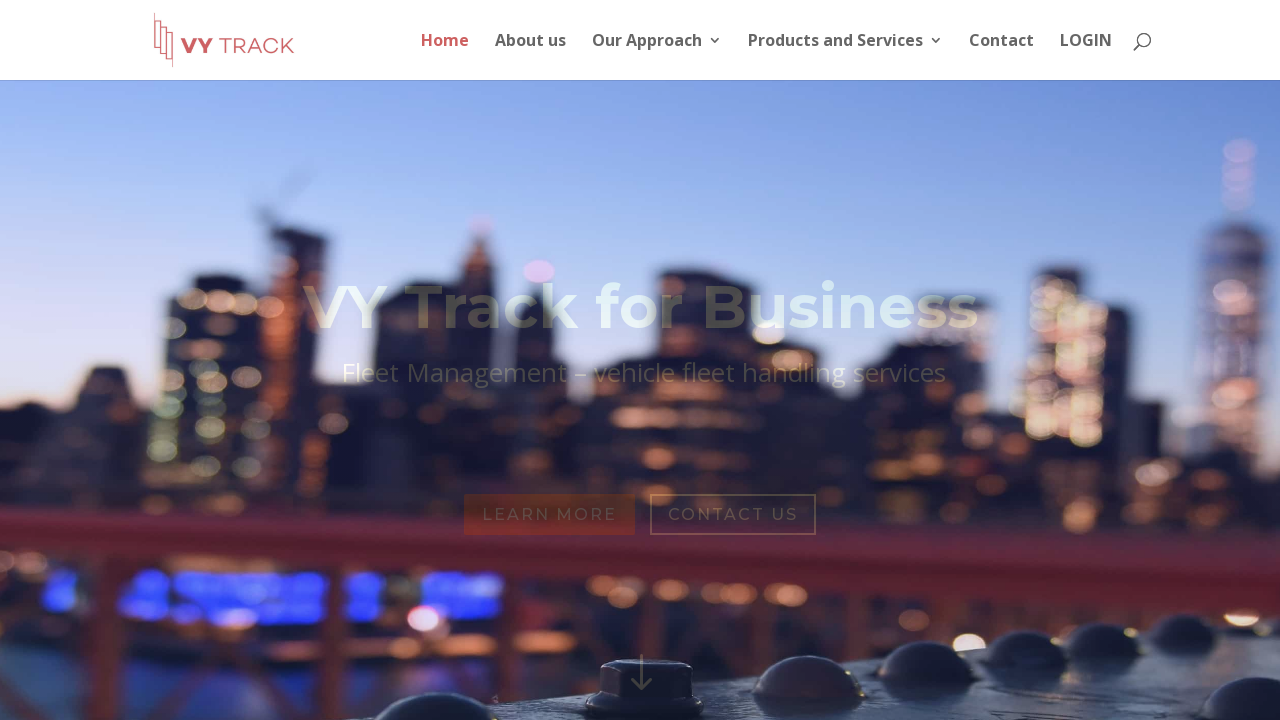

Verified LOGIN link is visible in top menu
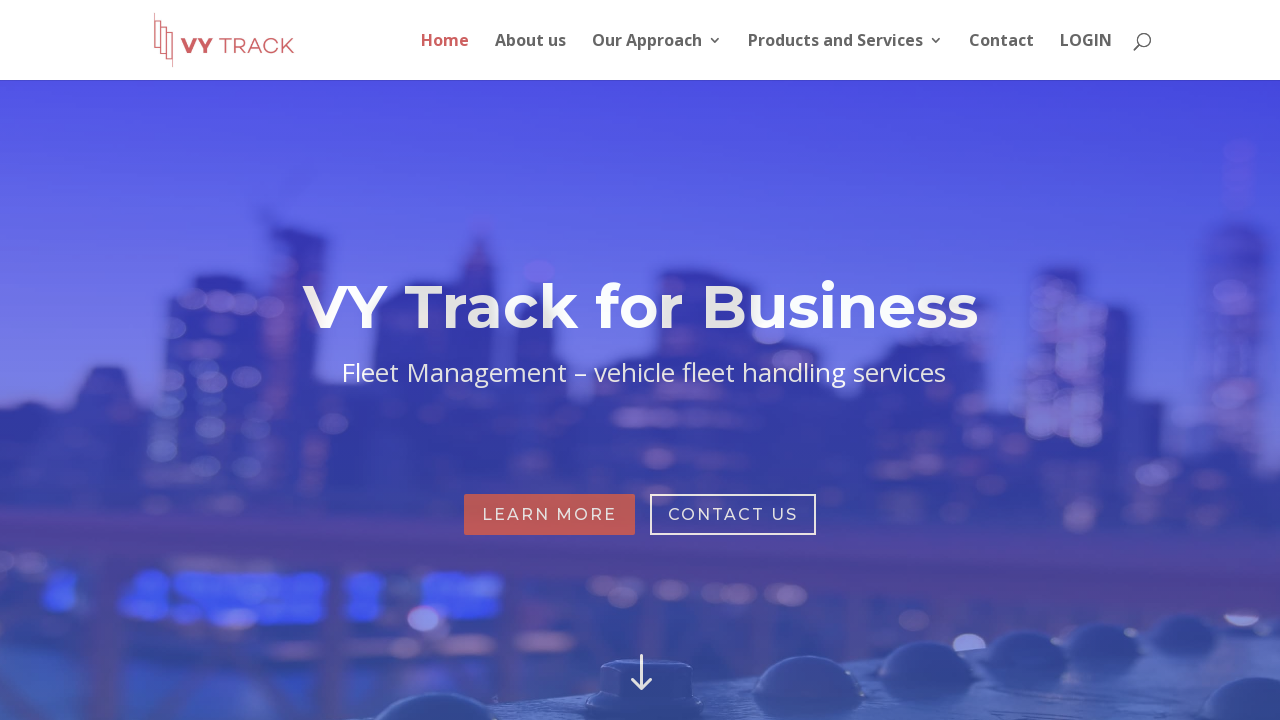

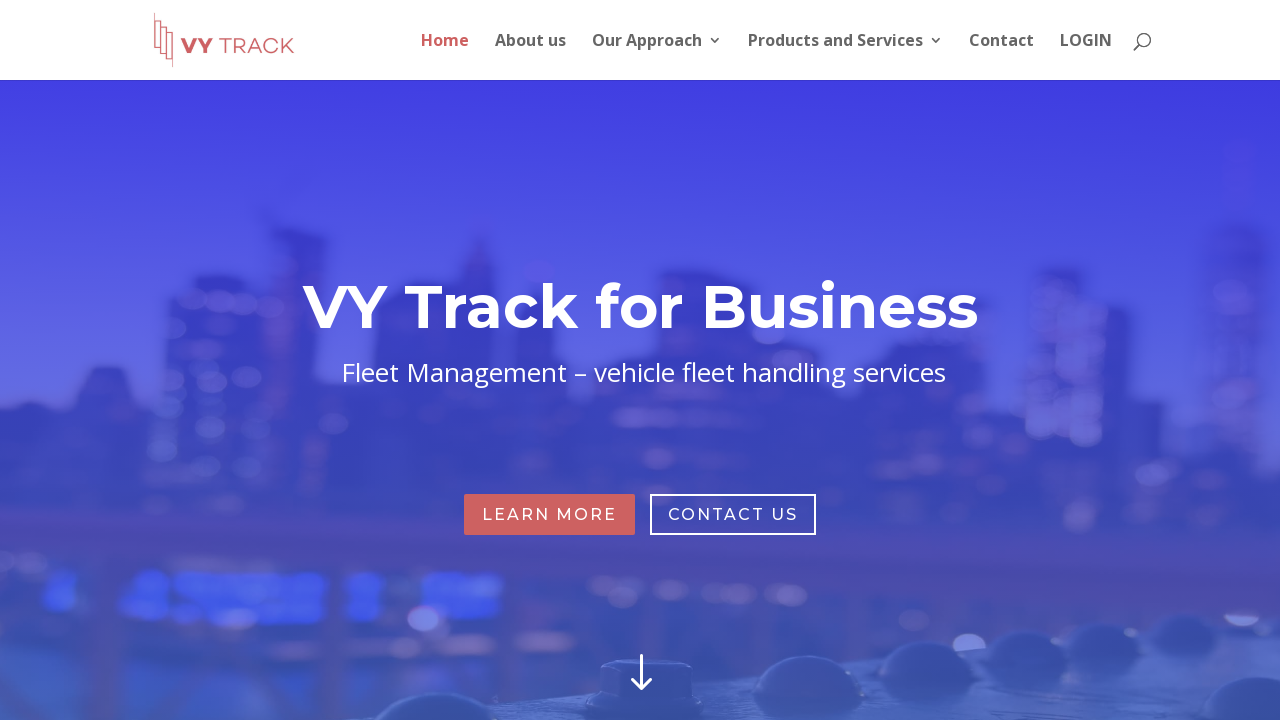